Tests that the Clear completed button is hidden when there are no completed items

Starting URL: https://demo.playwright.dev/todomvc

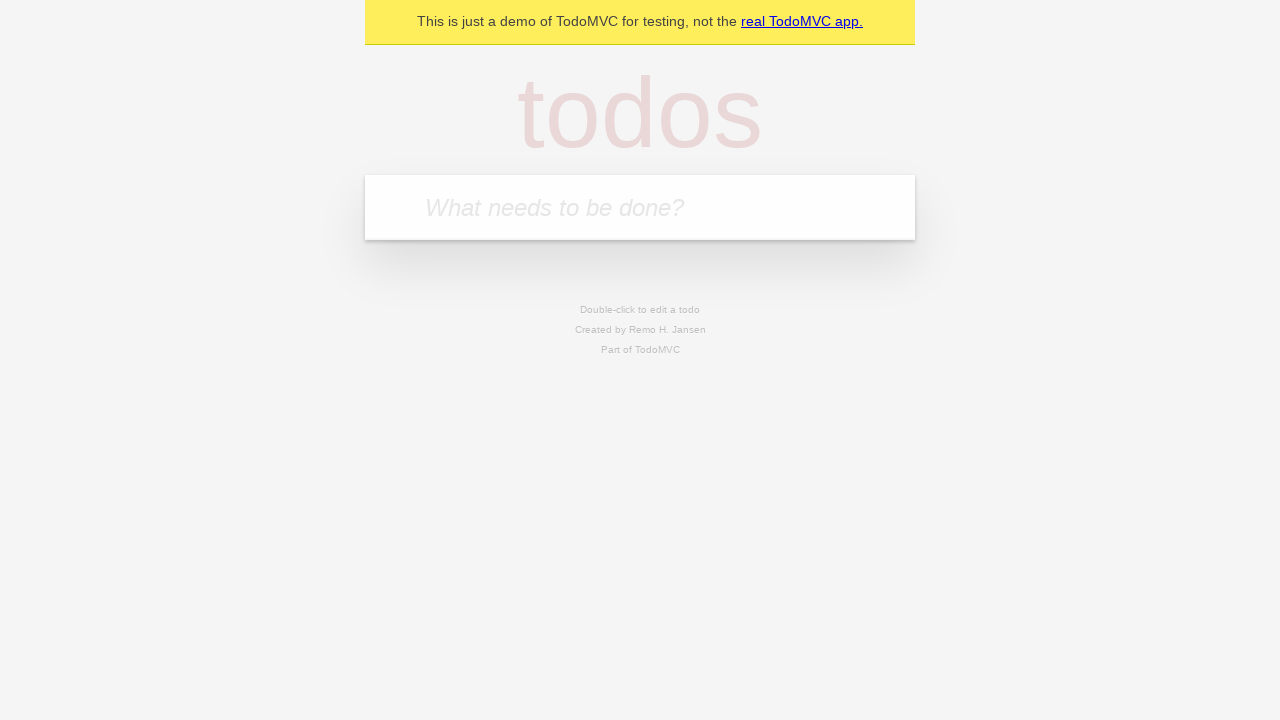

Filled new todo field with 'buy some cheese' on internal:attr=[placeholder="What needs to be done?"i]
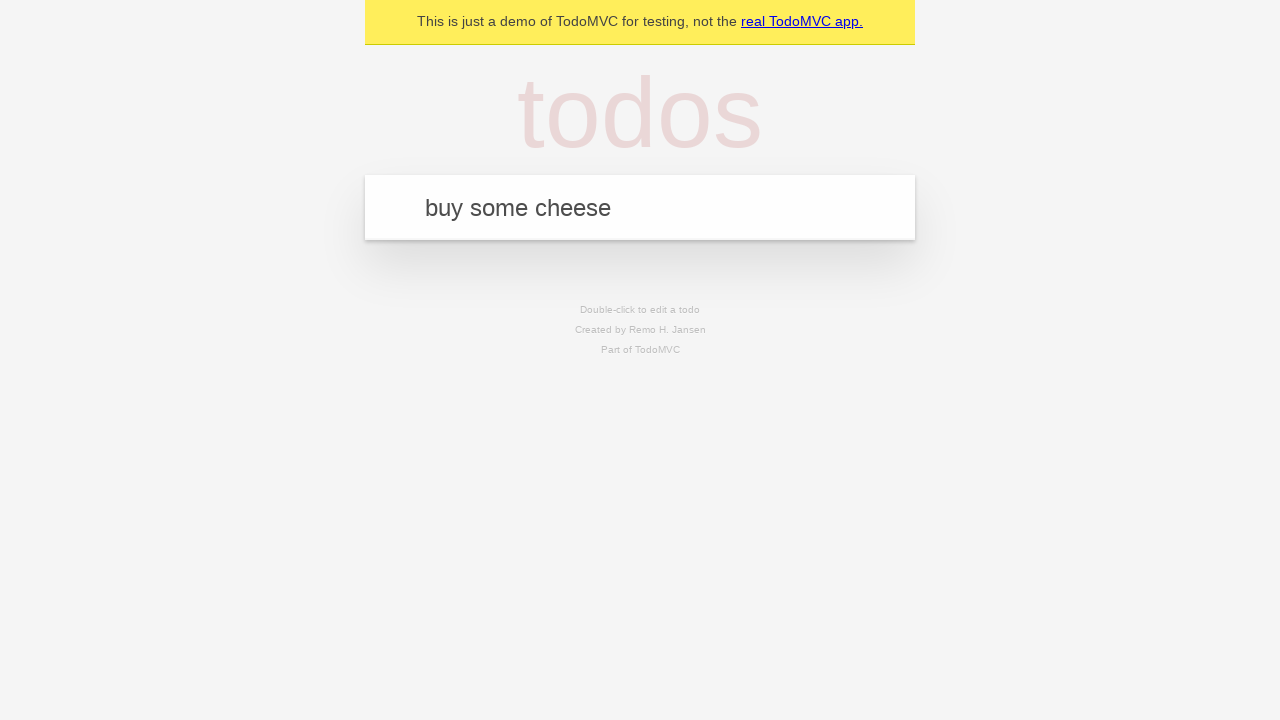

Pressed Enter to create first todo on internal:attr=[placeholder="What needs to be done?"i]
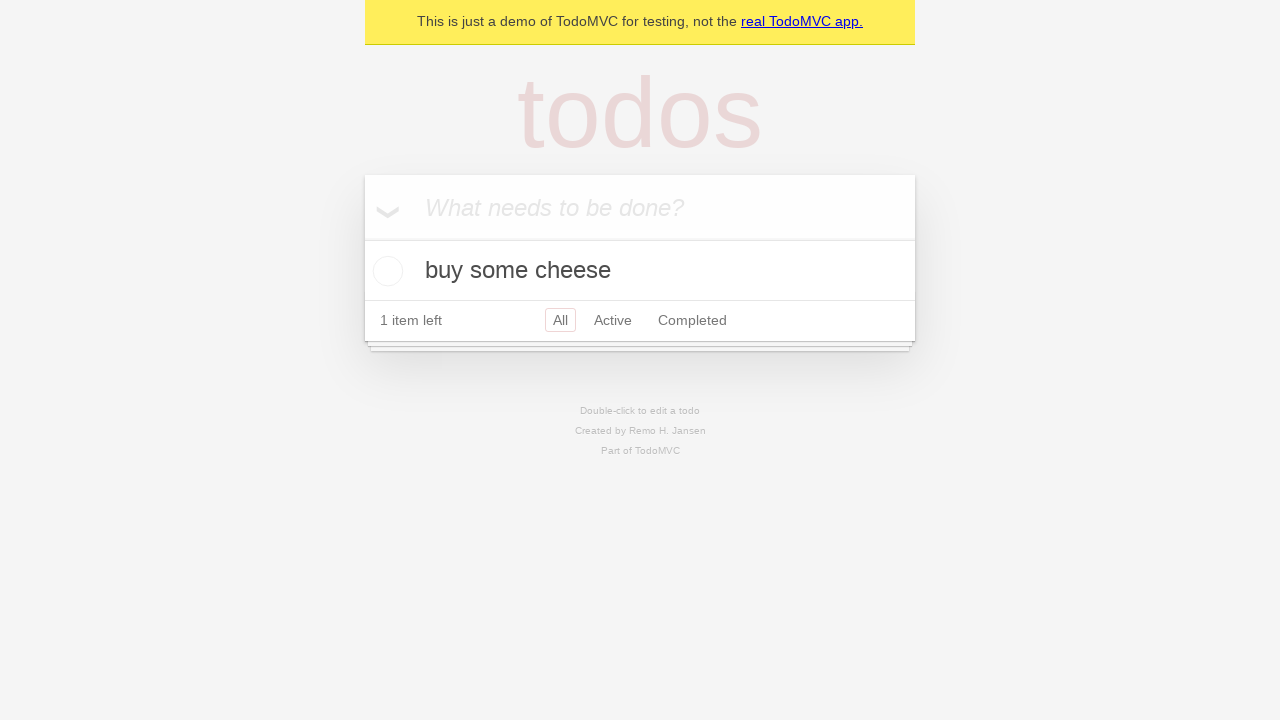

Filled new todo field with 'feed the cat' on internal:attr=[placeholder="What needs to be done?"i]
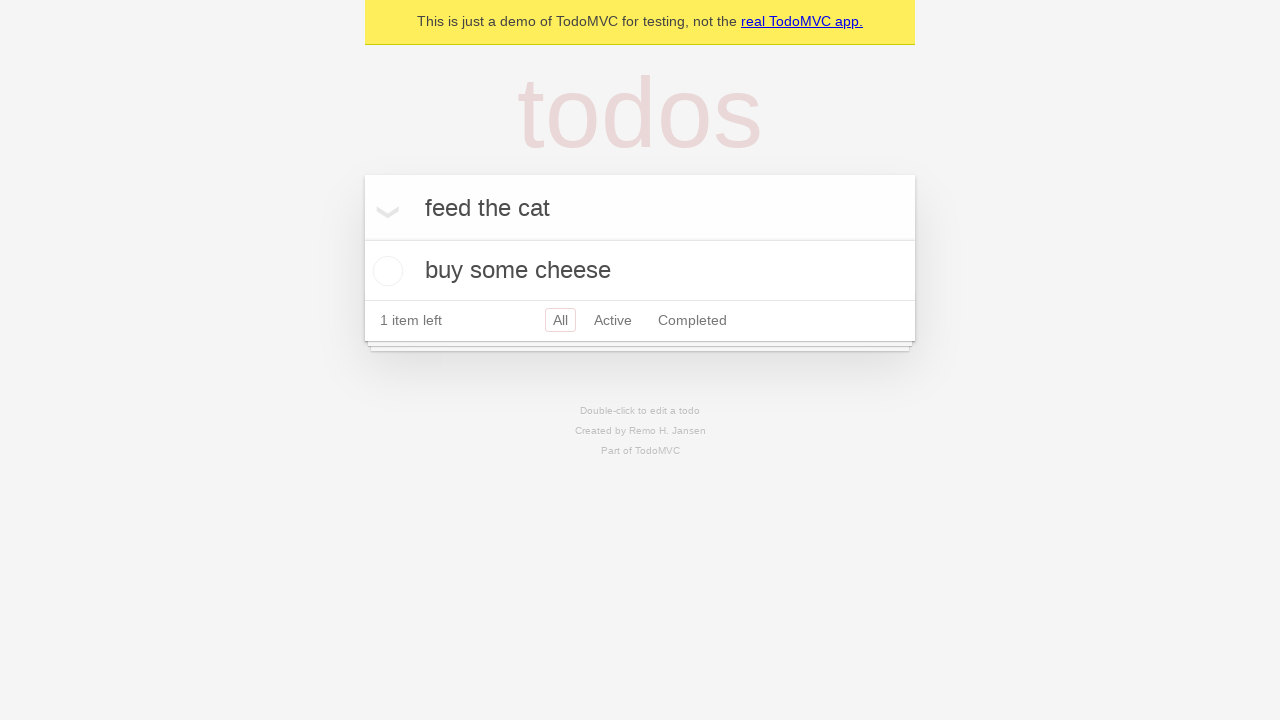

Pressed Enter to create second todo on internal:attr=[placeholder="What needs to be done?"i]
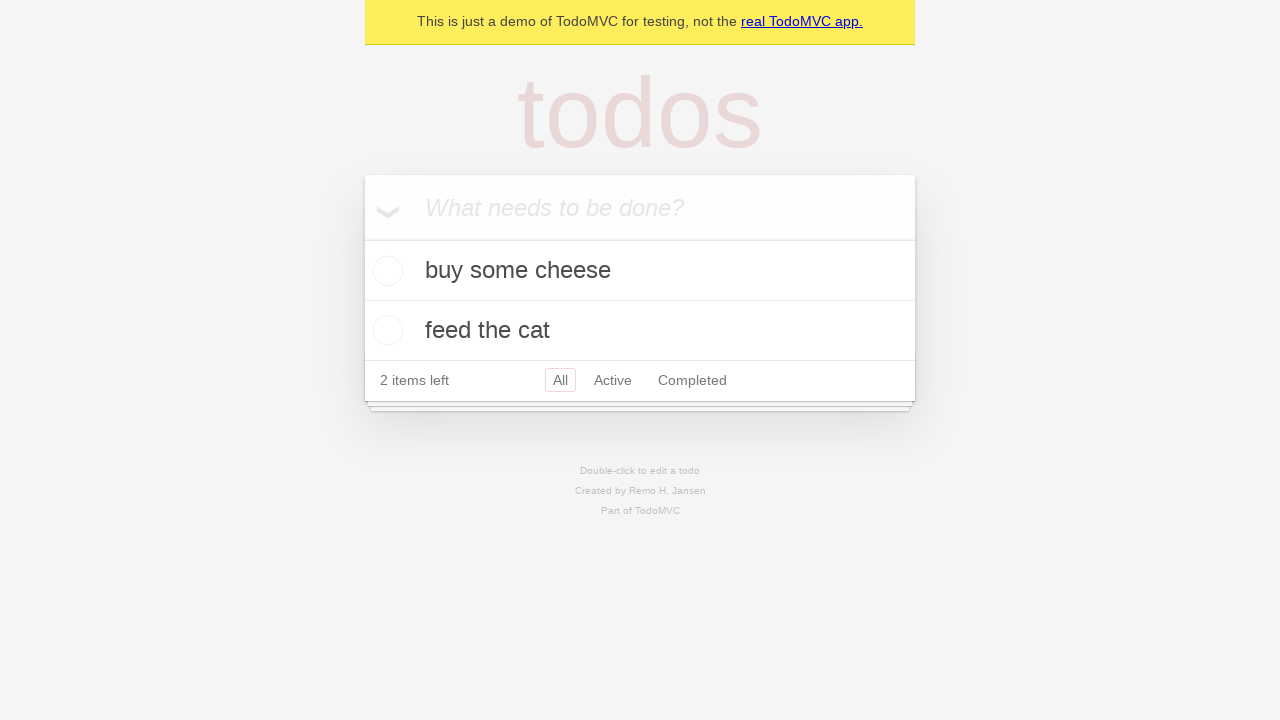

Filled new todo field with 'book a doctors appointment' on internal:attr=[placeholder="What needs to be done?"i]
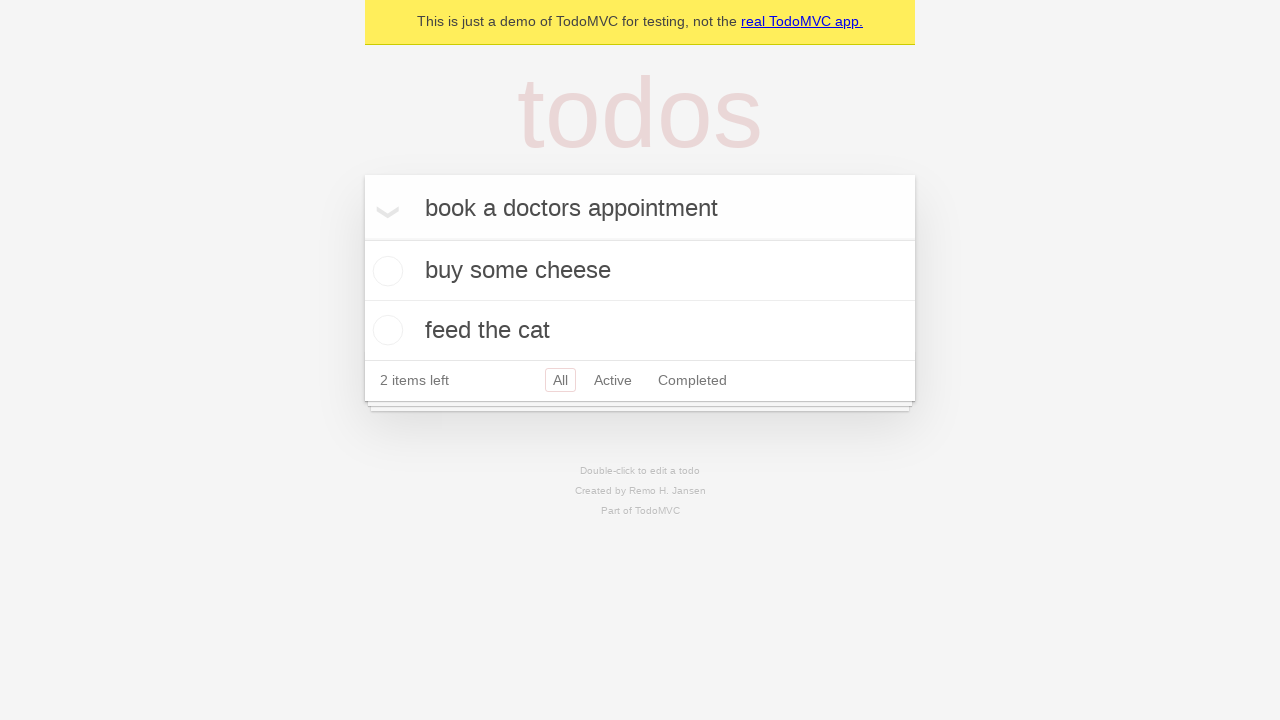

Pressed Enter to create third todo on internal:attr=[placeholder="What needs to be done?"i]
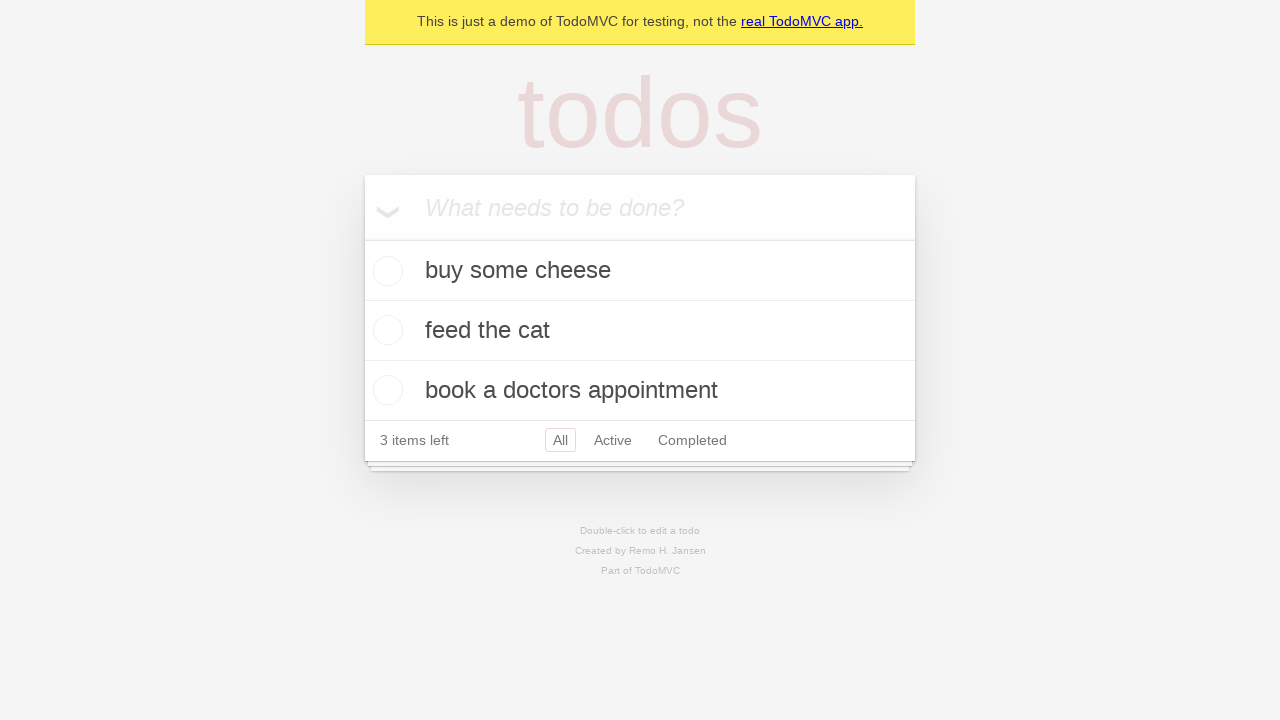

Waited for all three todos to be created
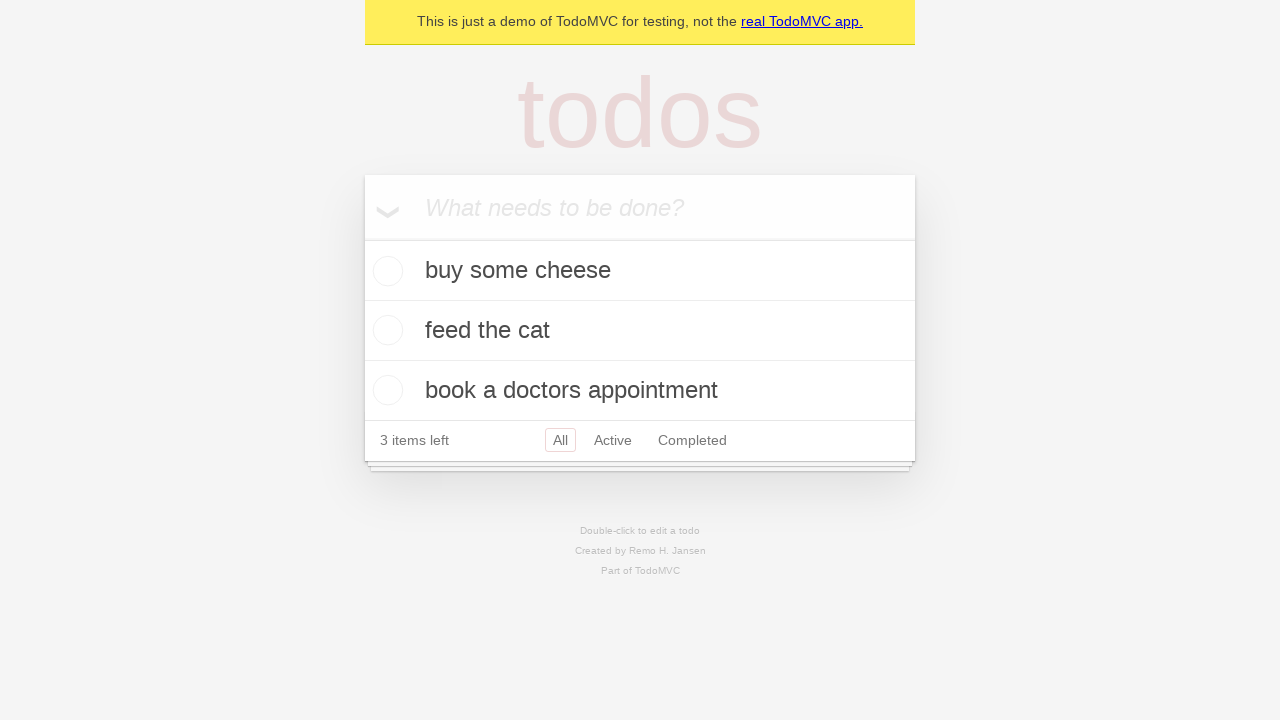

Checked the first todo to mark it as completed at (385, 271) on .todo-list li .toggle >> nth=0
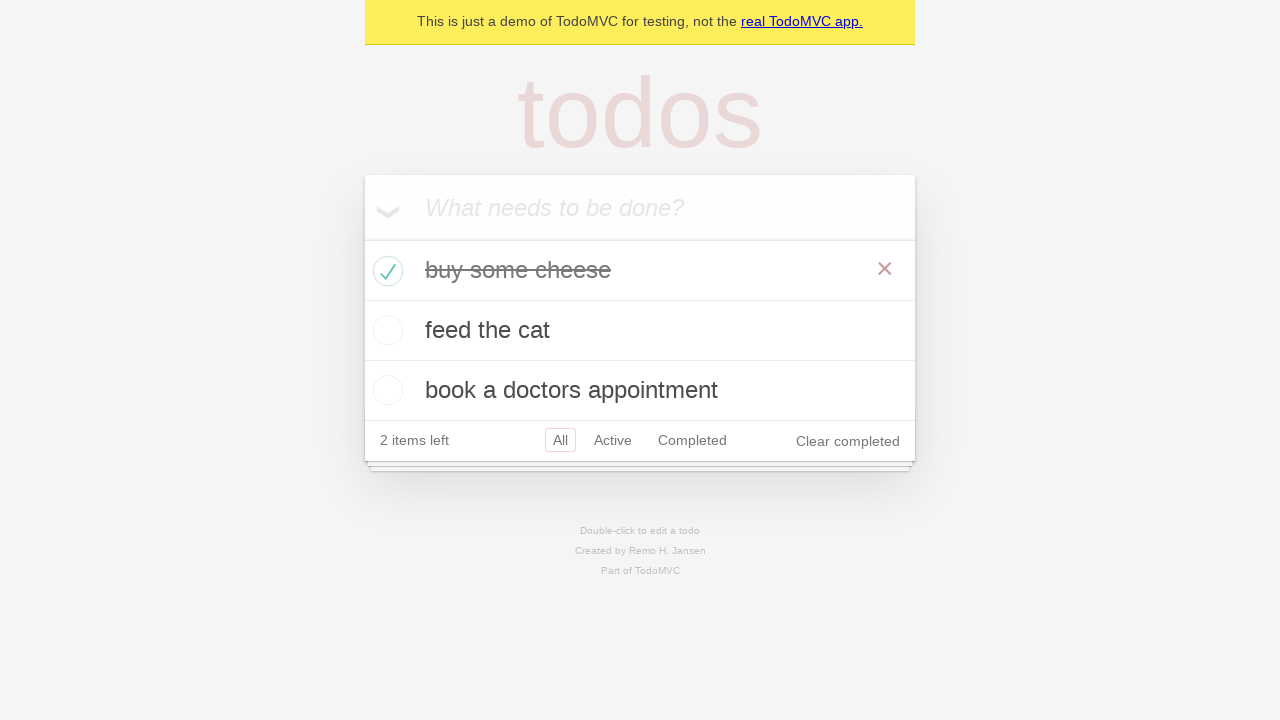

Clicked the 'Clear completed' button at (848, 441) on internal:role=button[name="Clear completed"i]
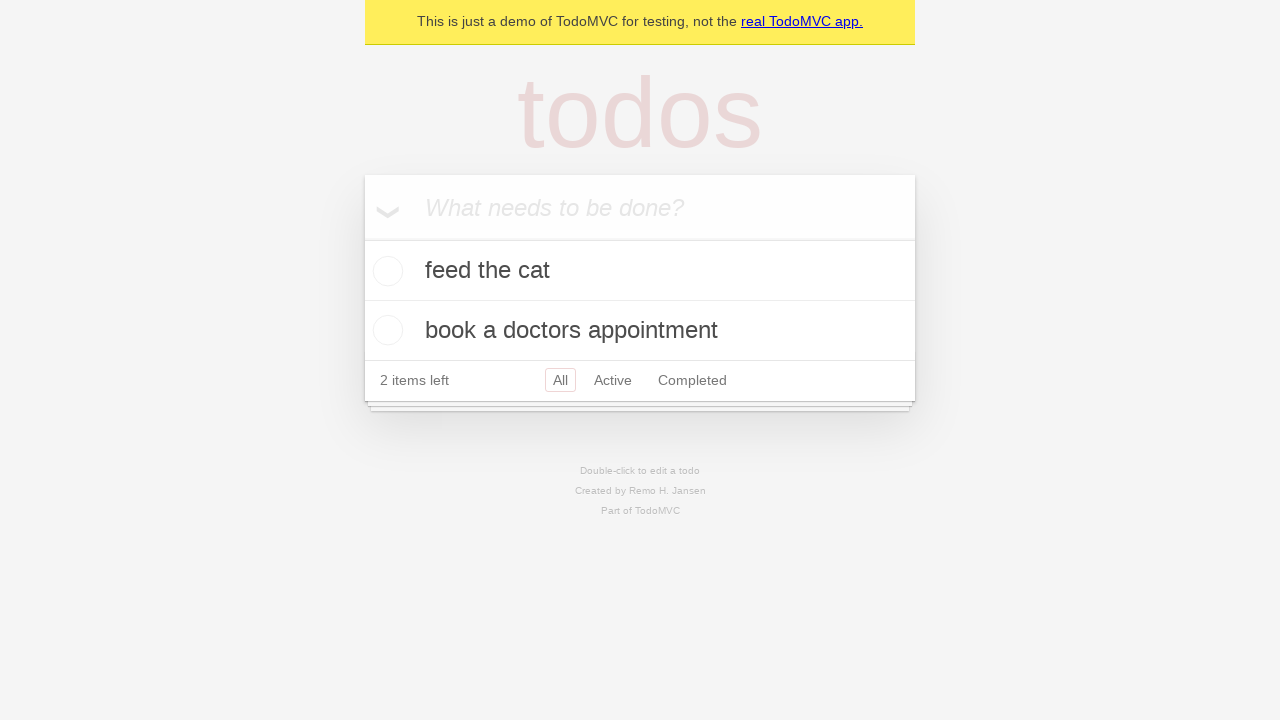

Verified that 'Clear completed' button is hidden when no completed items remain
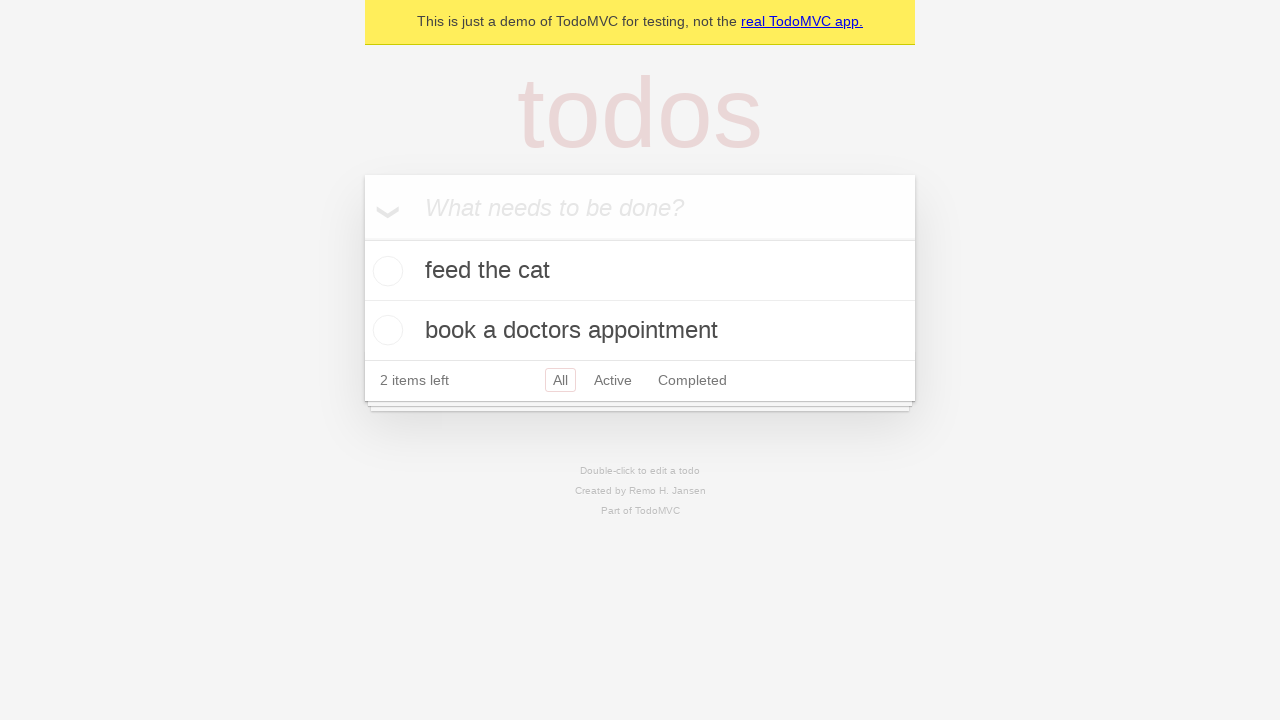

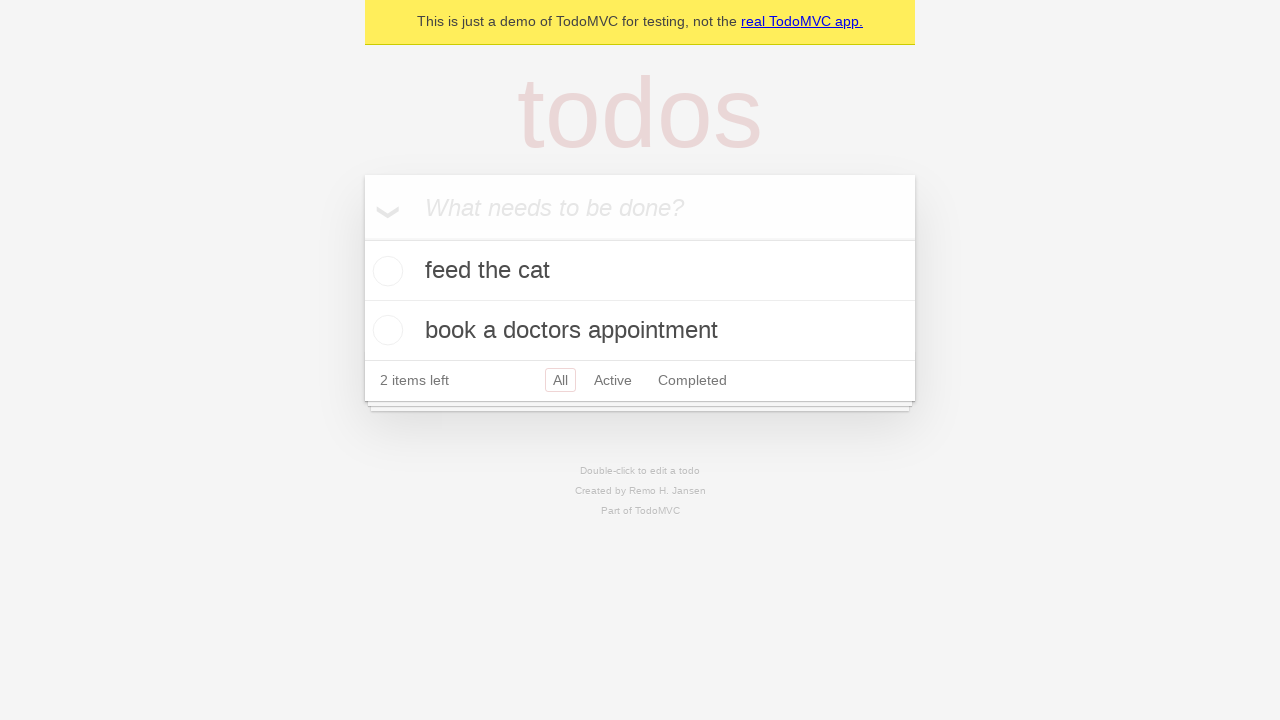